Tests that clicking Clear completed removes completed items from the list.

Starting URL: https://demo.playwright.dev/todomvc

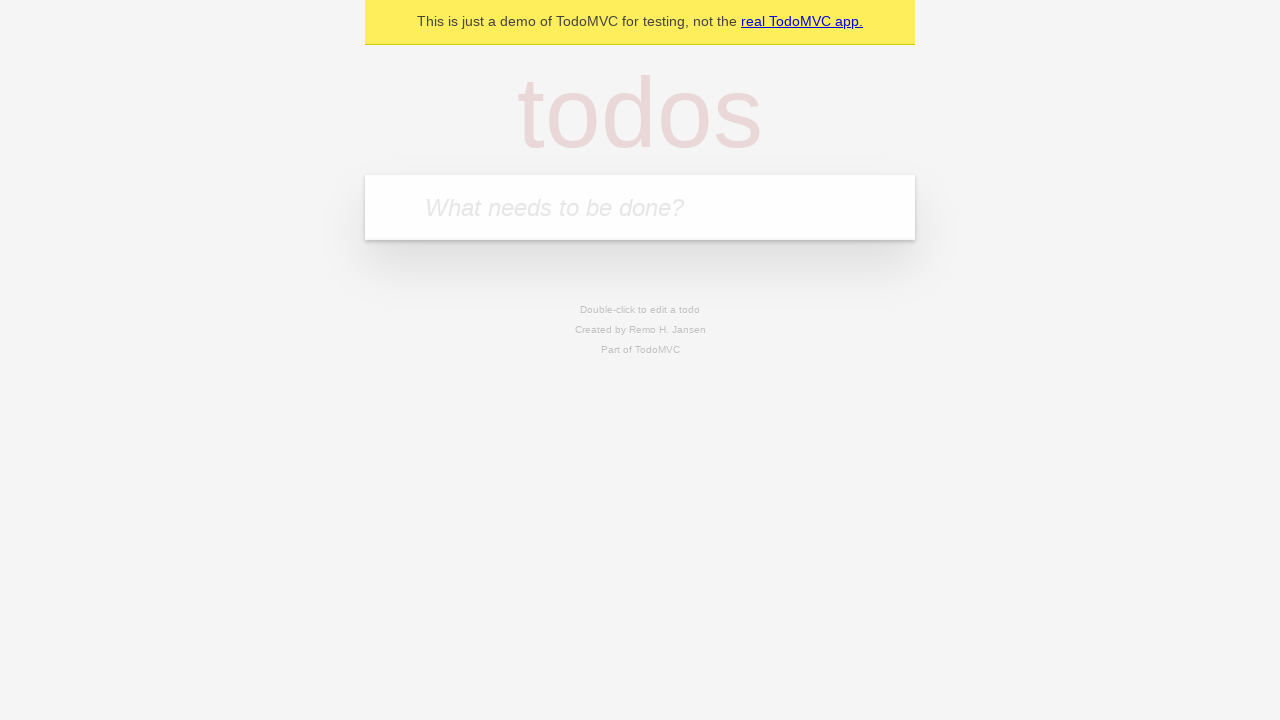

Filled todo input with 'buy some cheese' on internal:attr=[placeholder="What needs to be done?"i]
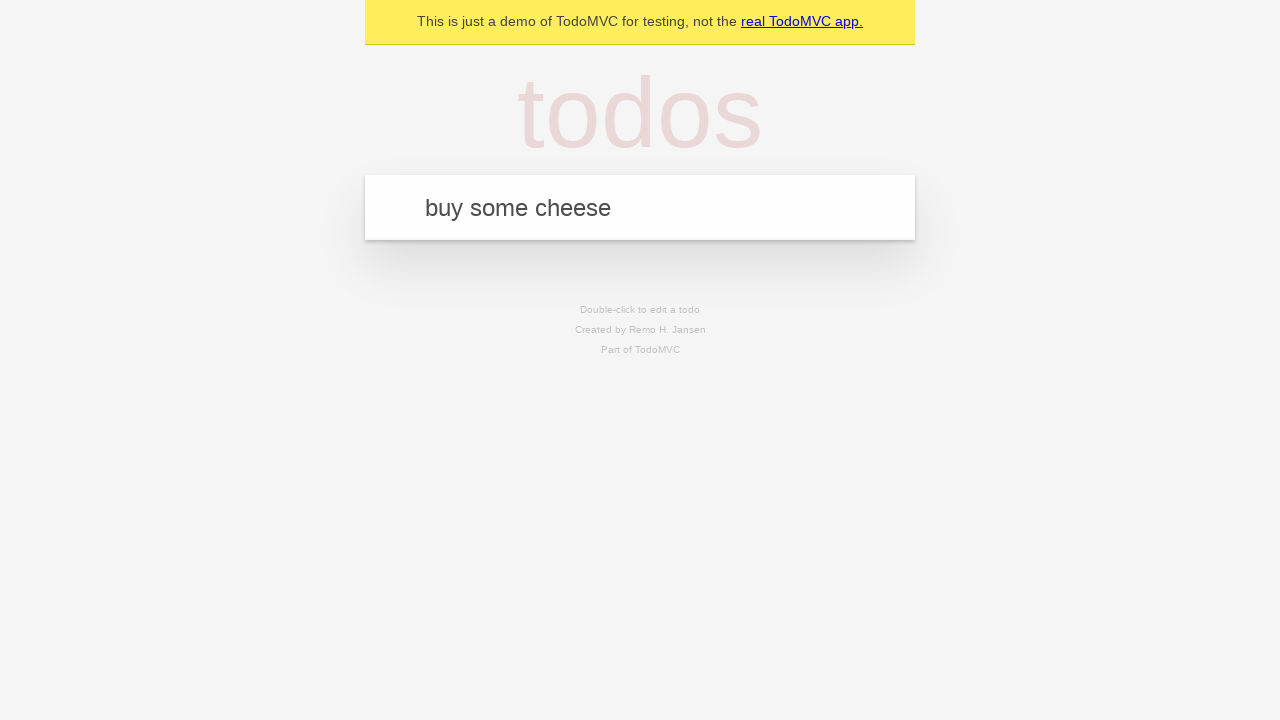

Pressed Enter to add first todo on internal:attr=[placeholder="What needs to be done?"i]
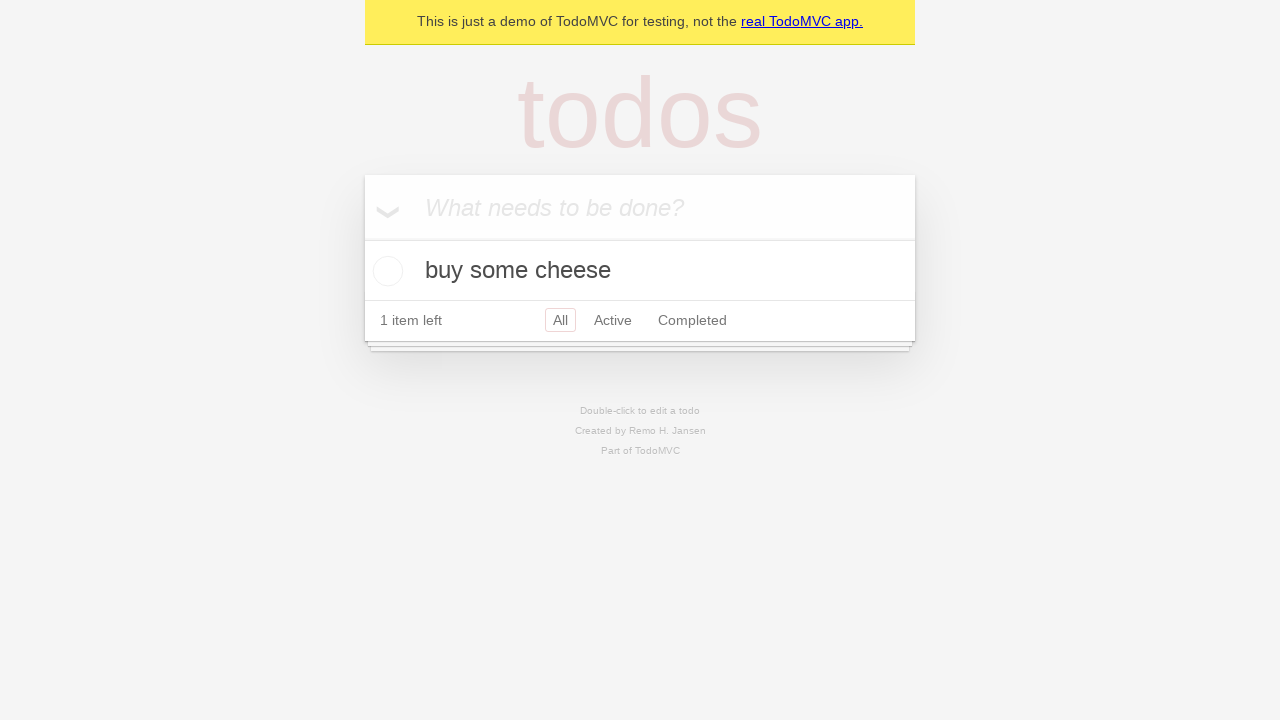

Filled todo input with 'feed the cat' on internal:attr=[placeholder="What needs to be done?"i]
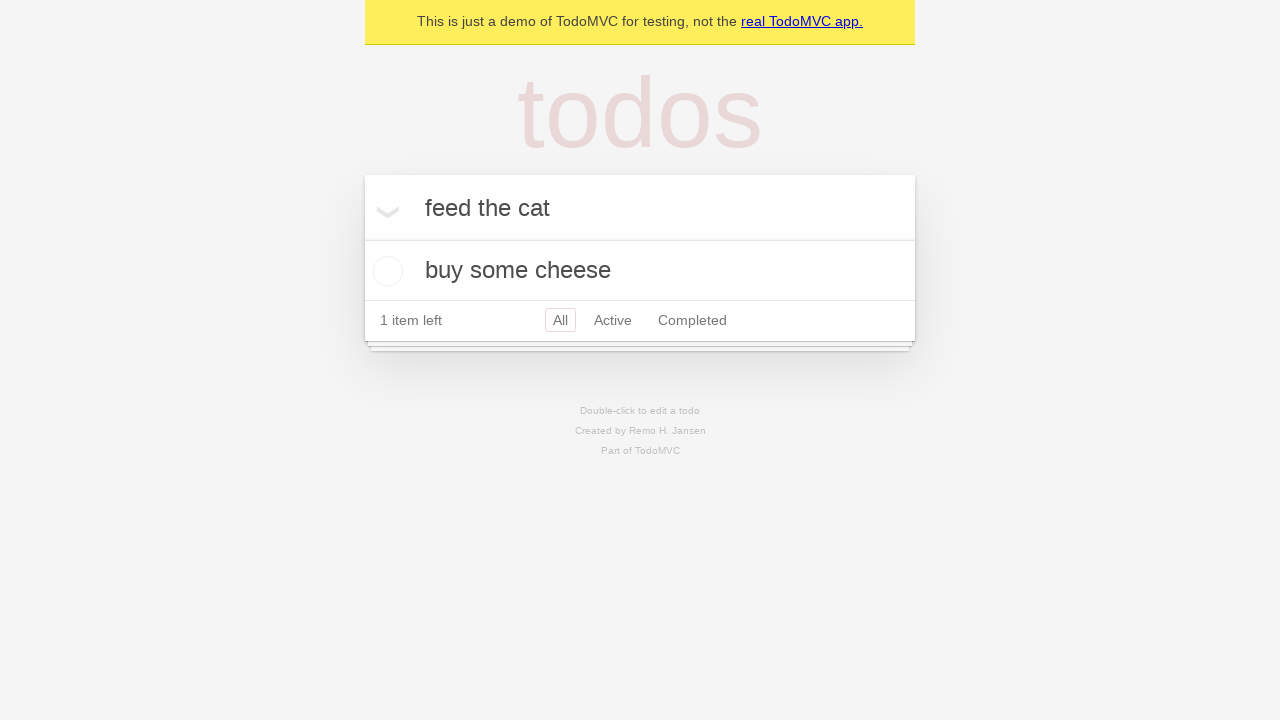

Pressed Enter to add second todo on internal:attr=[placeholder="What needs to be done?"i]
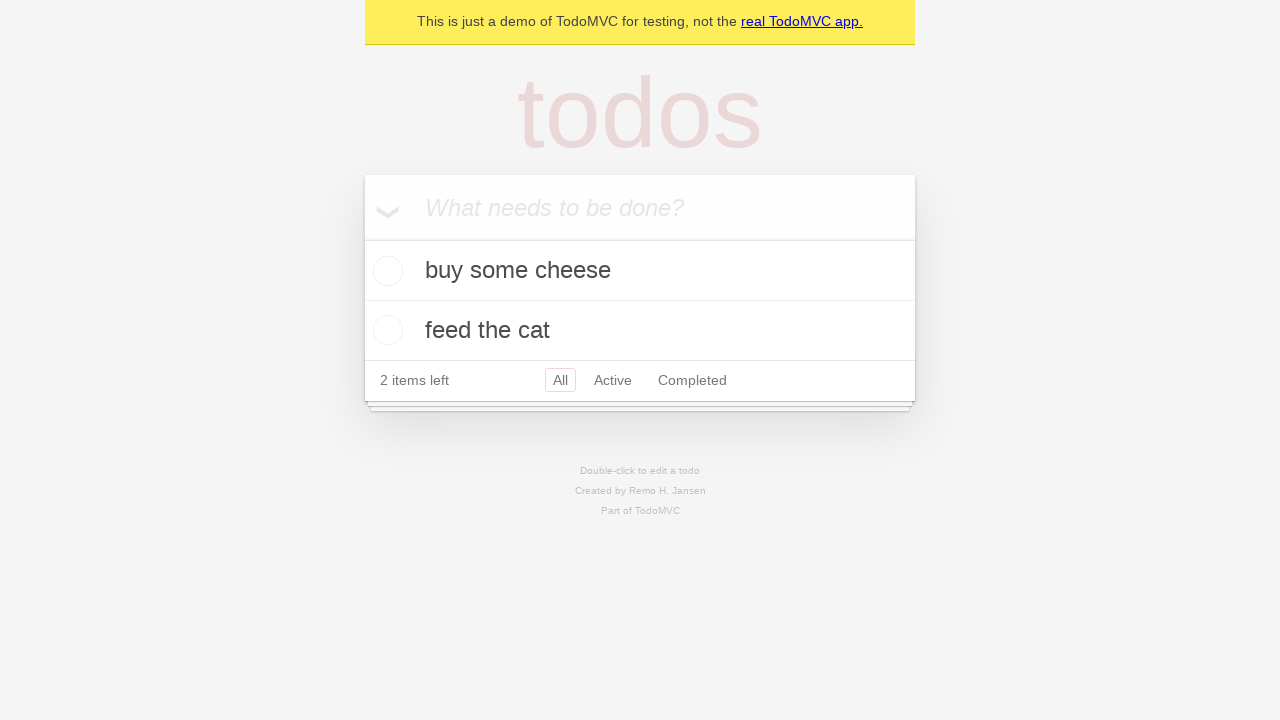

Filled todo input with 'book a doctors appointment' on internal:attr=[placeholder="What needs to be done?"i]
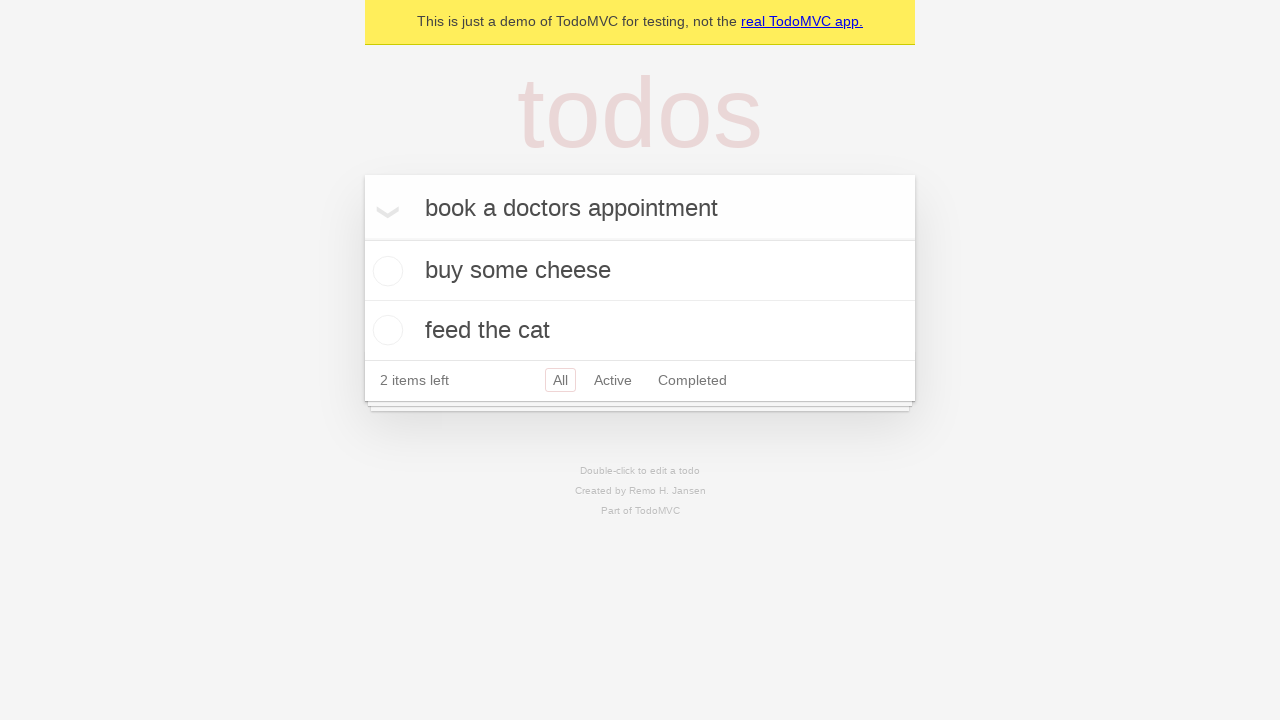

Pressed Enter to add third todo on internal:attr=[placeholder="What needs to be done?"i]
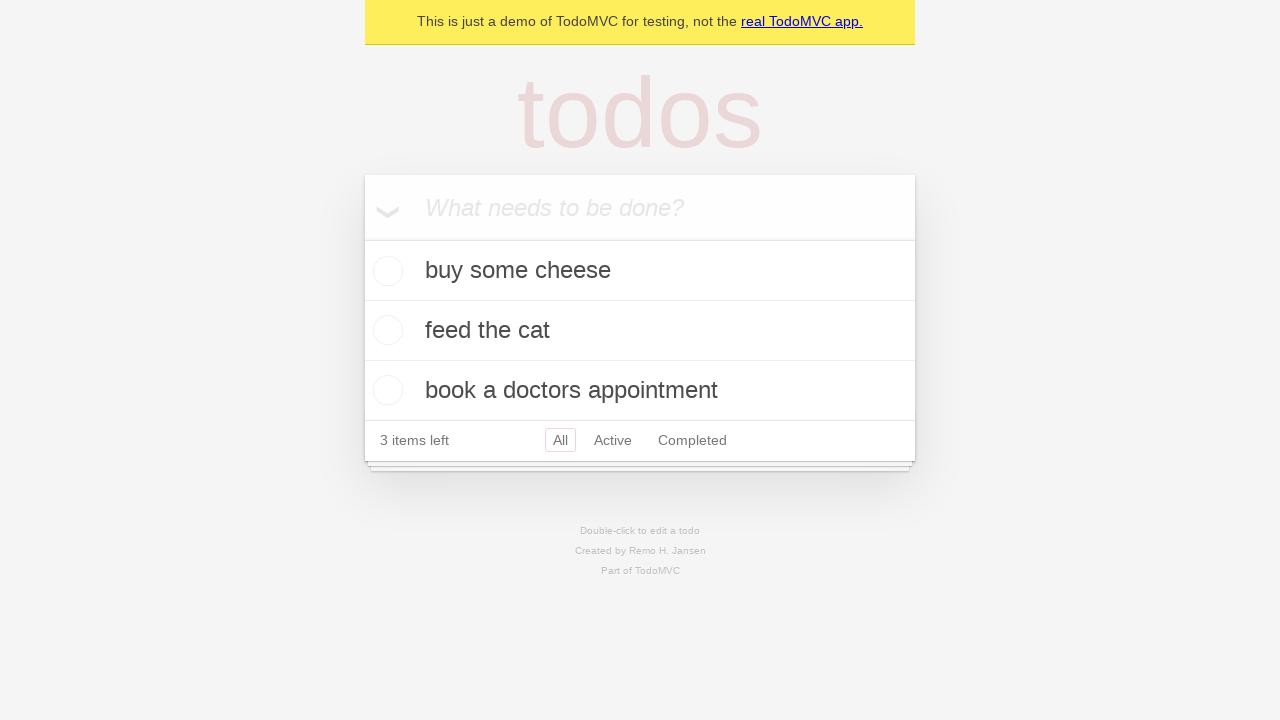

Checked the second todo item to mark it as completed at (385, 330) on internal:testid=[data-testid="todo-item"s] >> nth=1 >> internal:role=checkbox
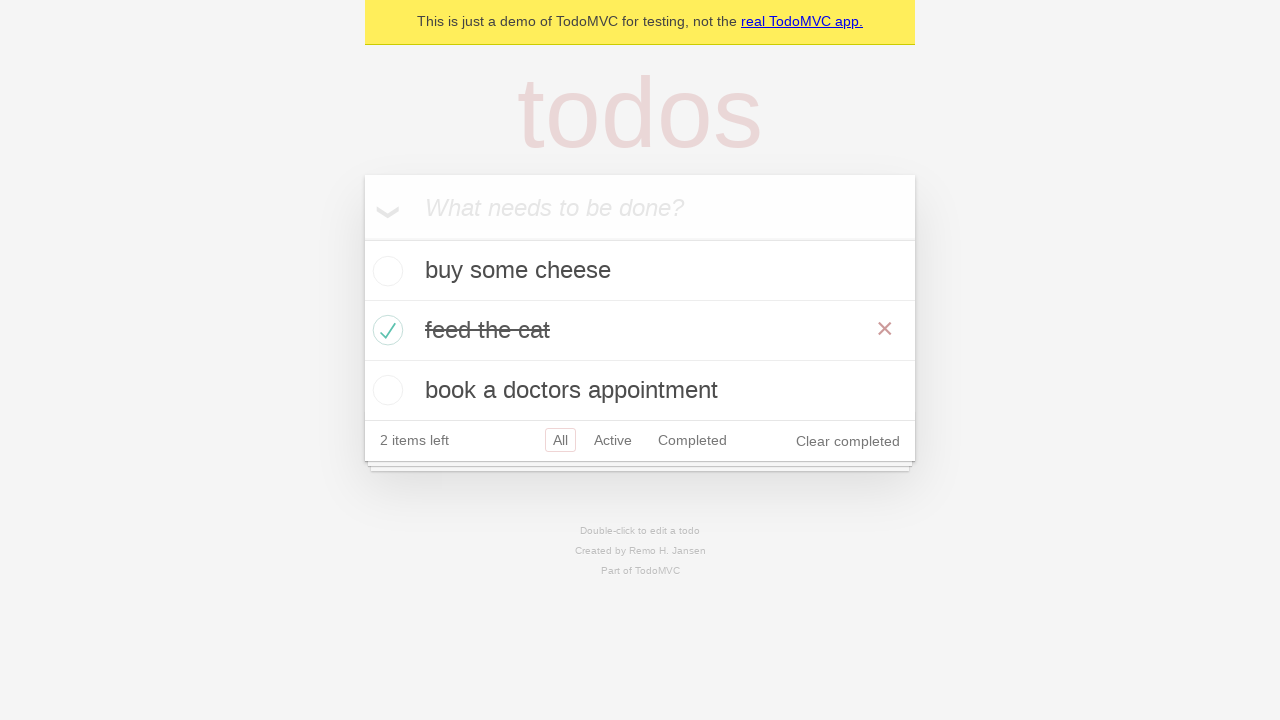

Clicked 'Clear completed' button to remove completed items at (848, 441) on internal:role=button[name="Clear completed"i]
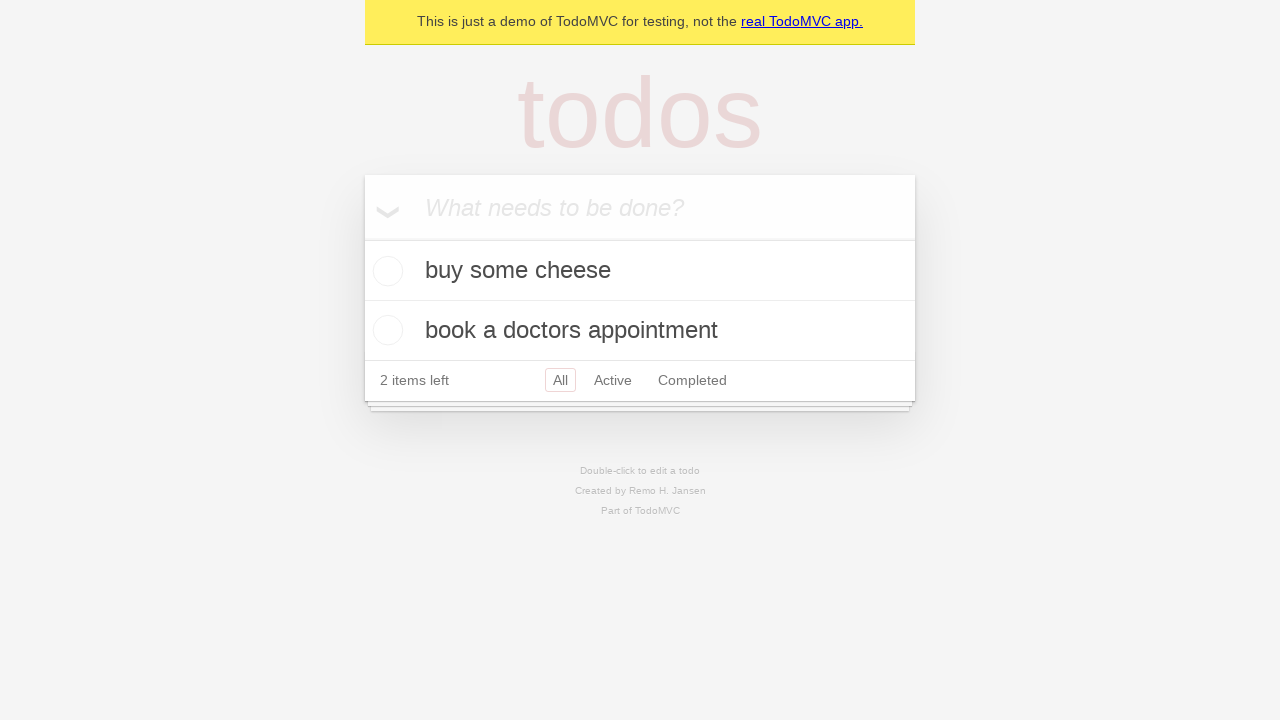

Waited for todo list to update after clearing completed items
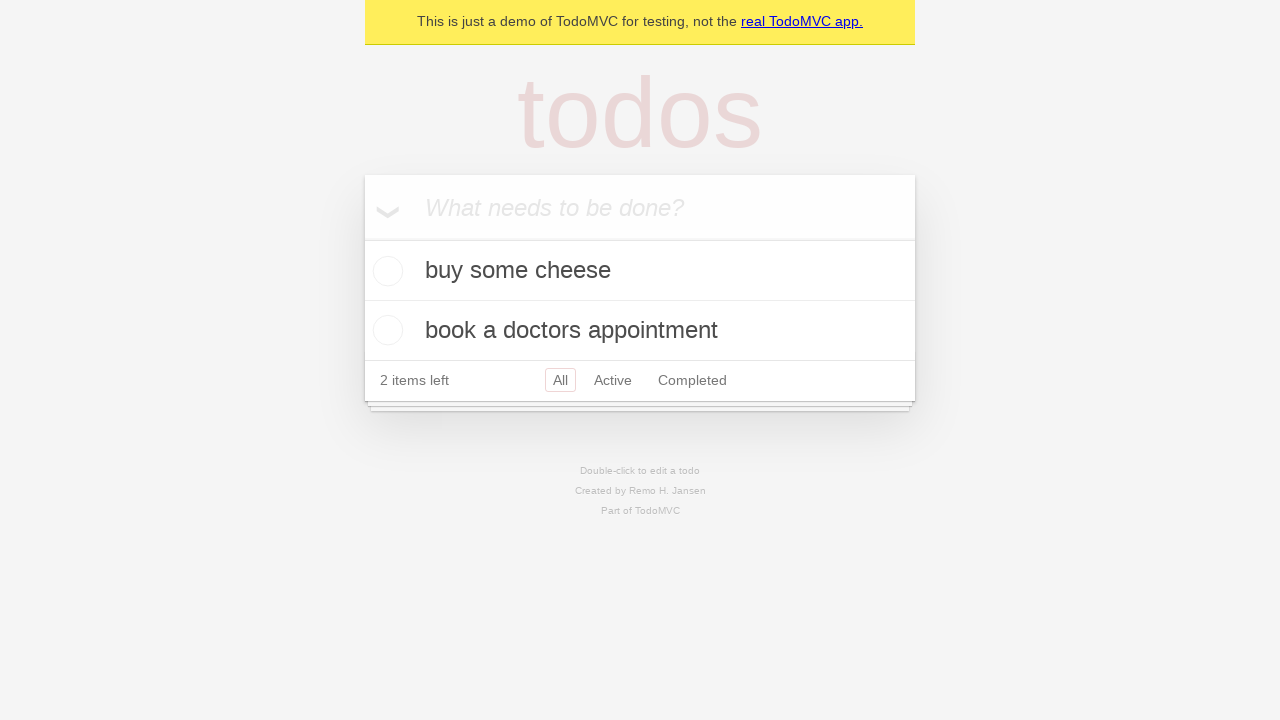

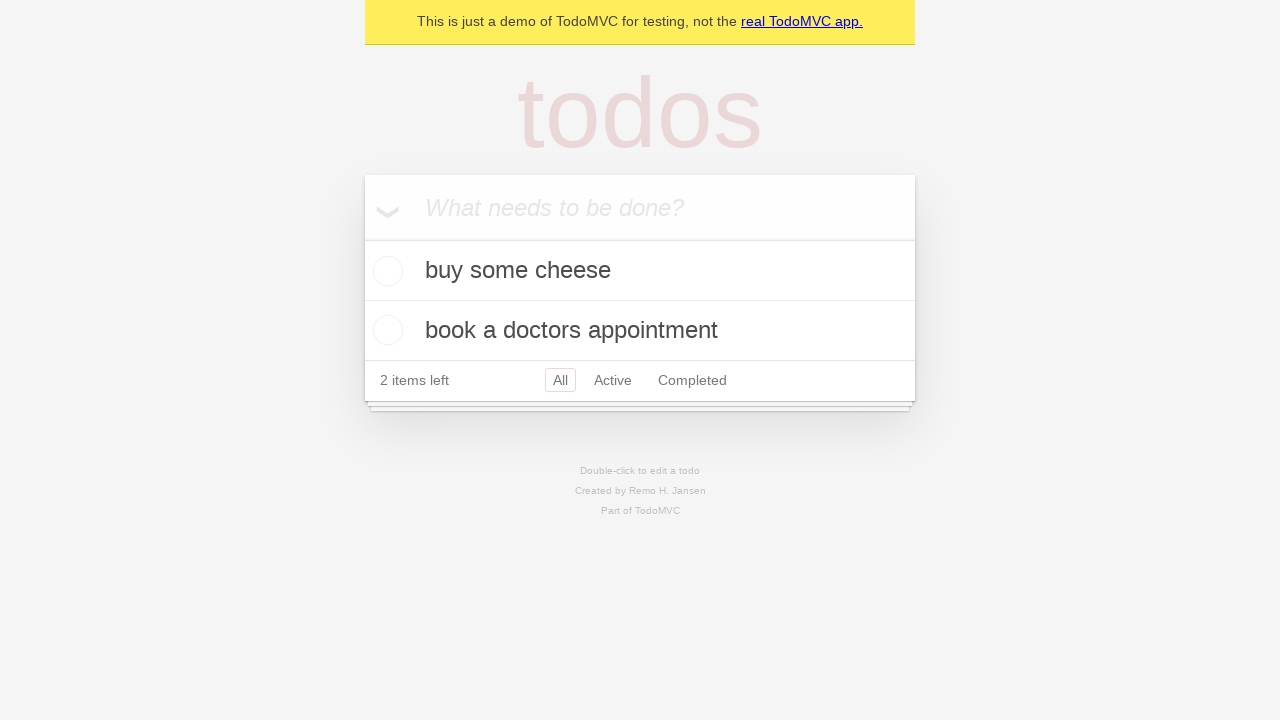